Tests various input field interactions on LeafGround's input practice page, including text input, clearing fields, checking if elements are enabled, entering passwords, and interacting with date pickers.

Starting URL: https://www.leafground.com/input.xhtml

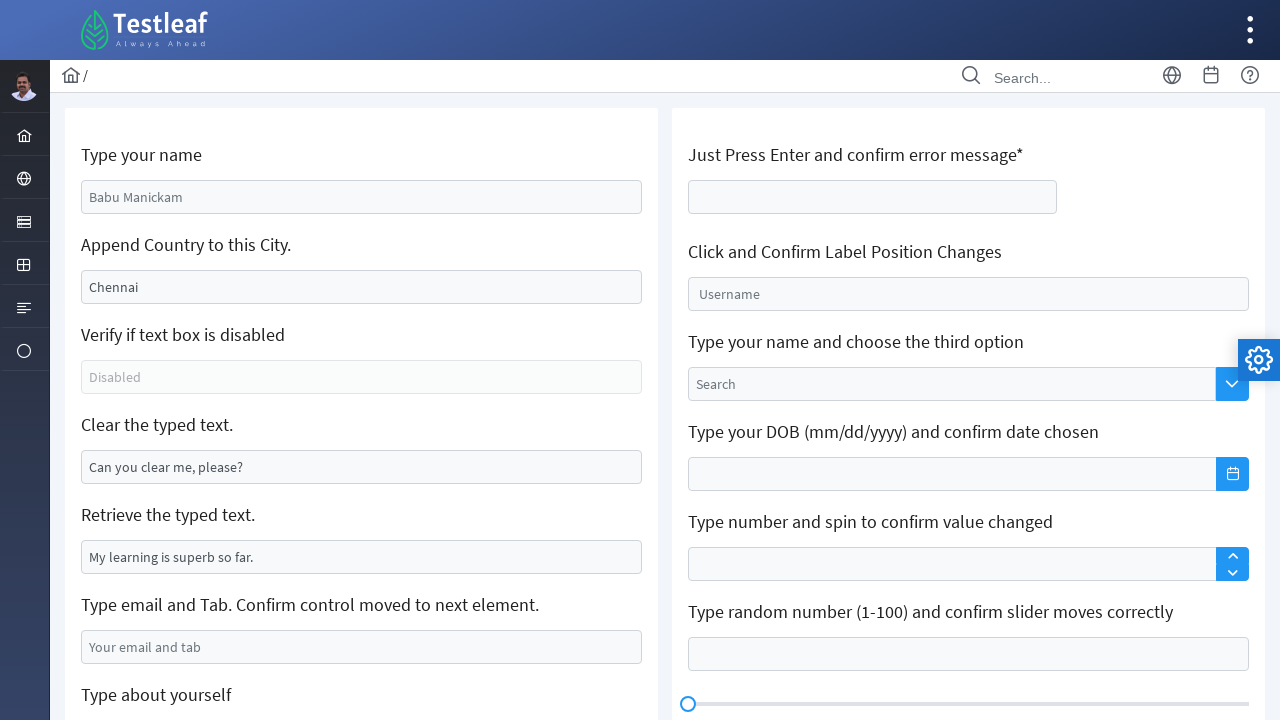

Filled name input field with 'Markus Thompson' on #j_idt88\:name
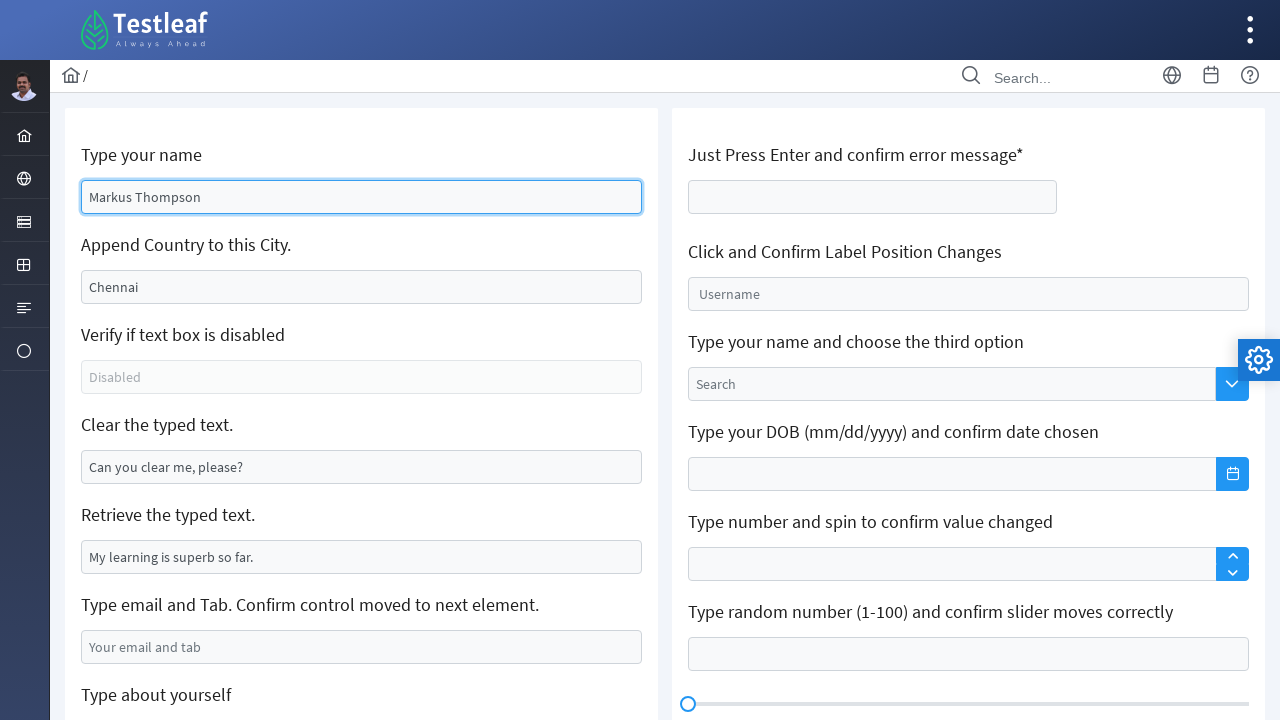

Cleared location field on #j_idt88\:j_idt91
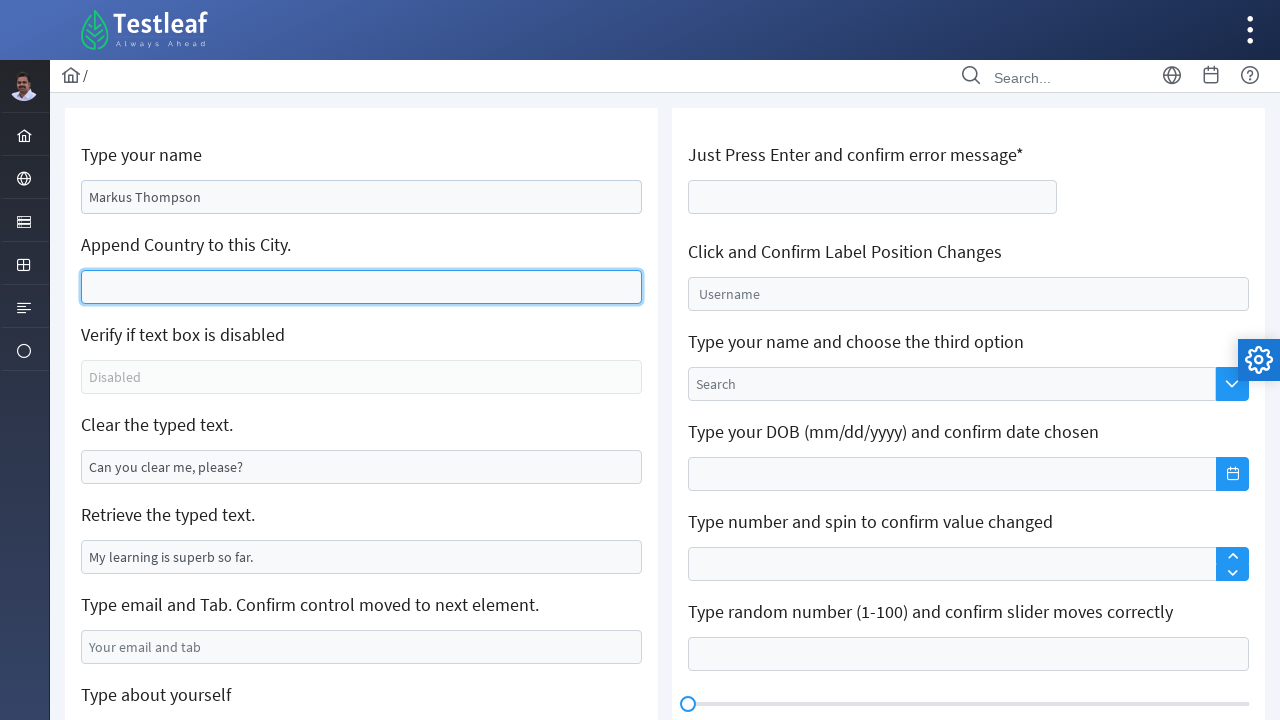

Filled location field with 'San Francisco' on #j_idt88\:j_idt91
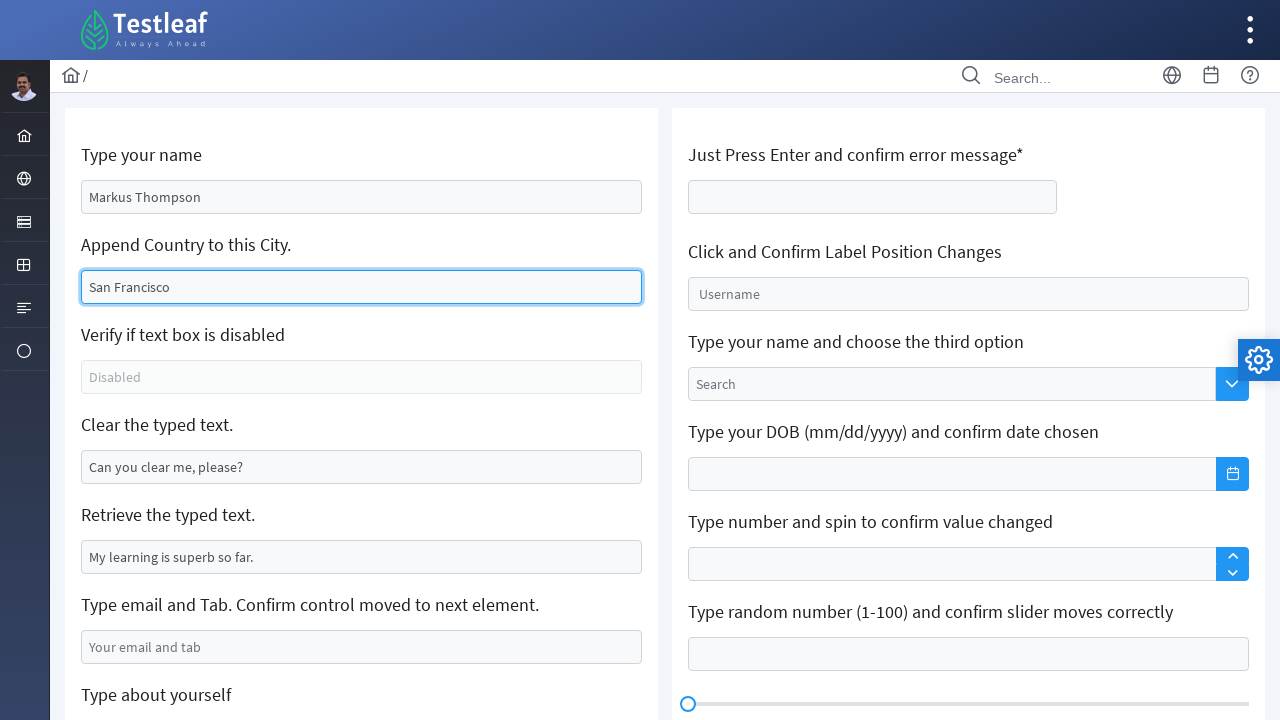

Checked if input field is enabled
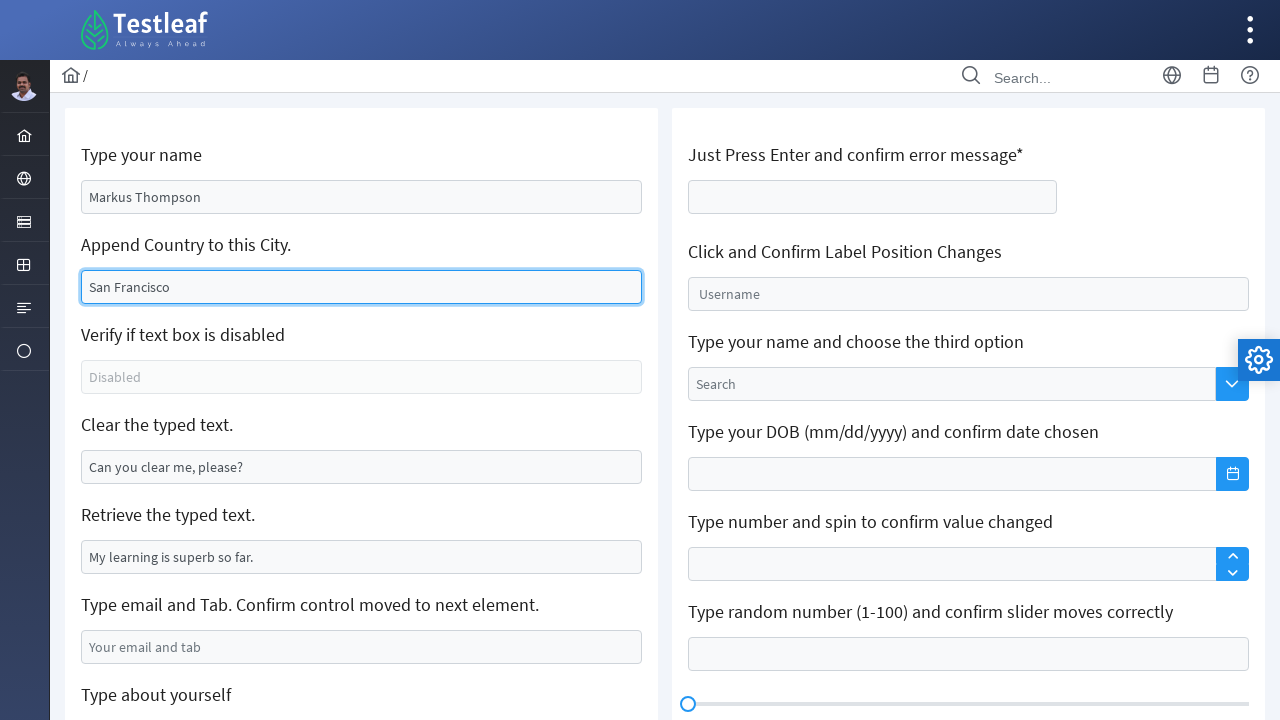

Cleared readonly/editable field on #j_idt88\:j_idt95
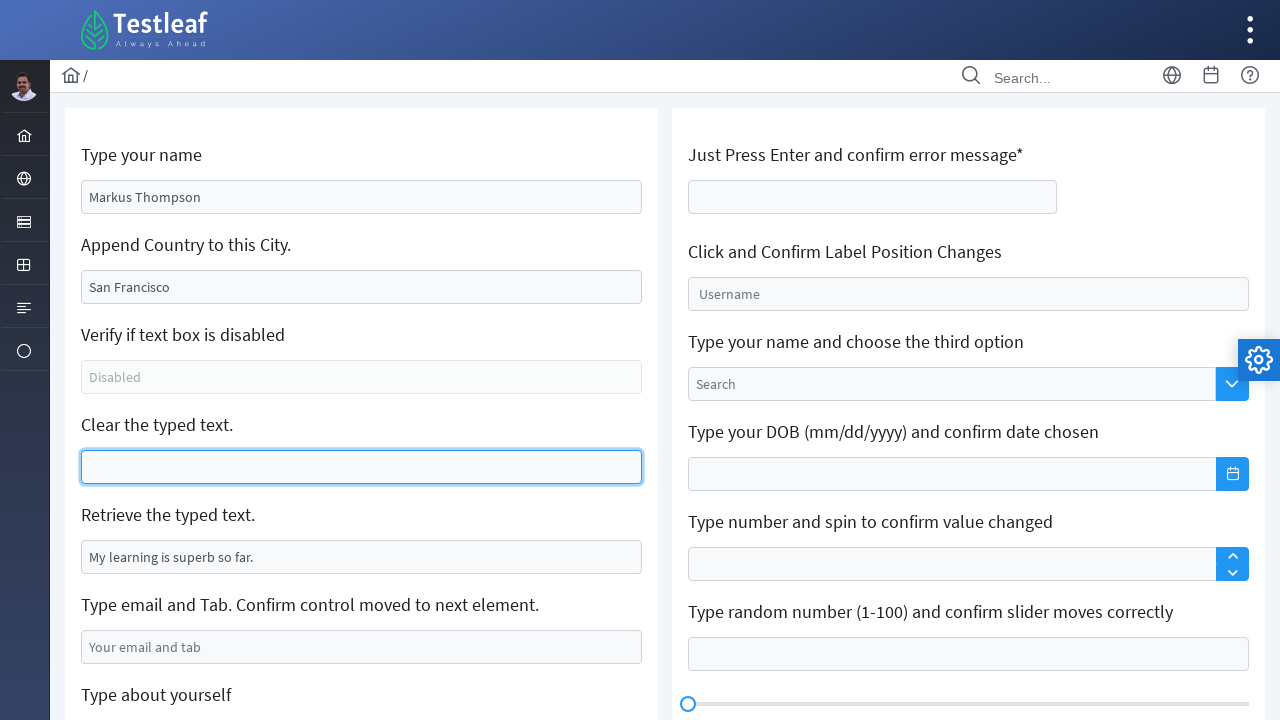

Retrieved text content from element
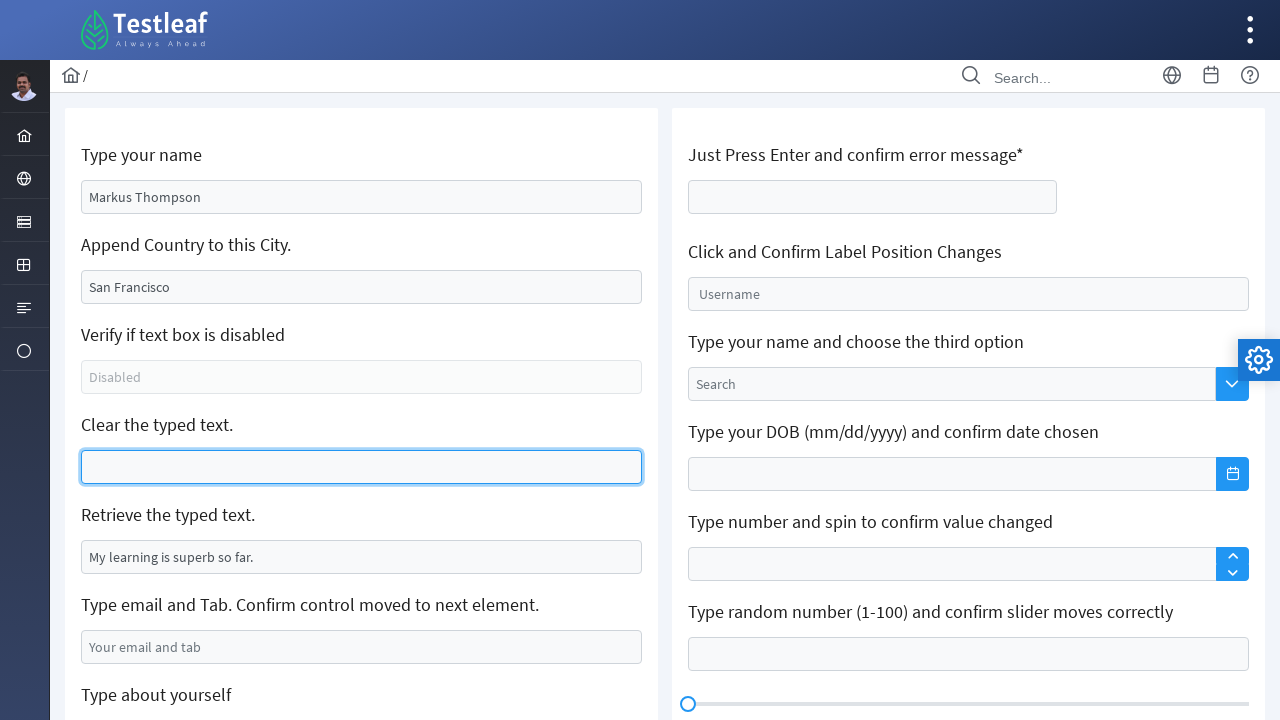

Filled password field with 'SecurePass@123' on #j_idt88\:j_idt99
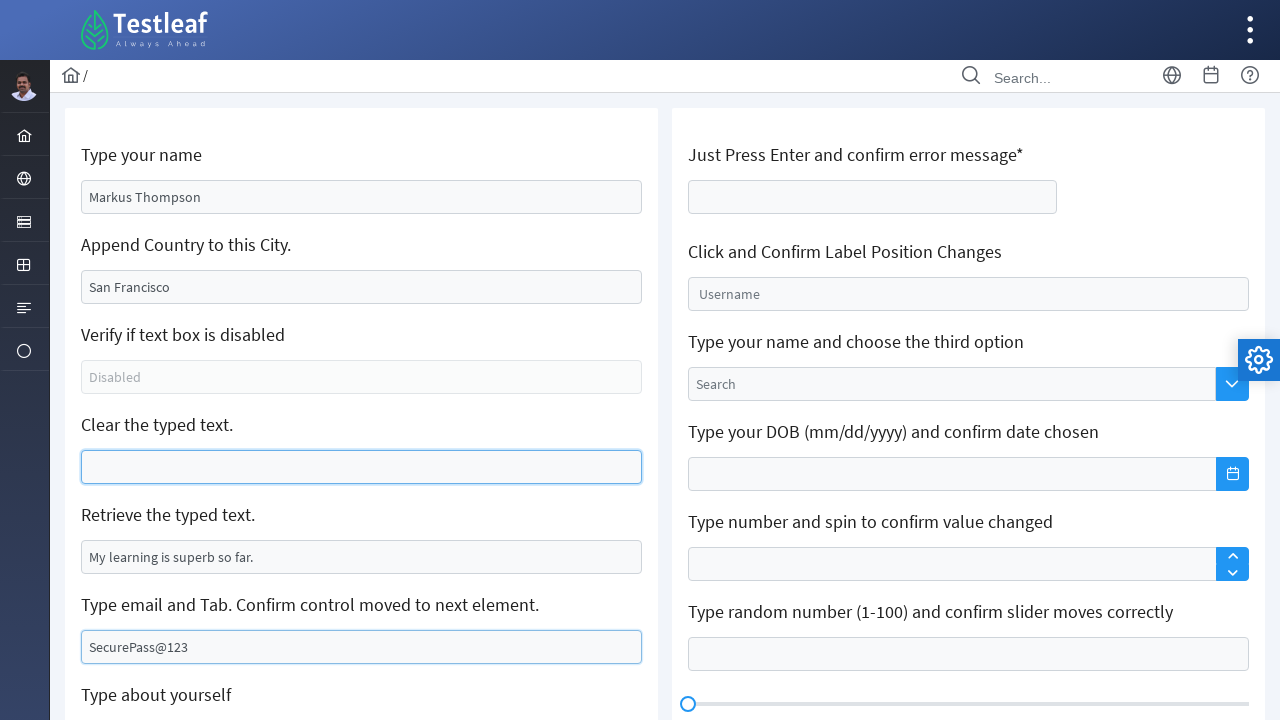

Filled textarea with descriptive text on #j_idt88\:j_idt101
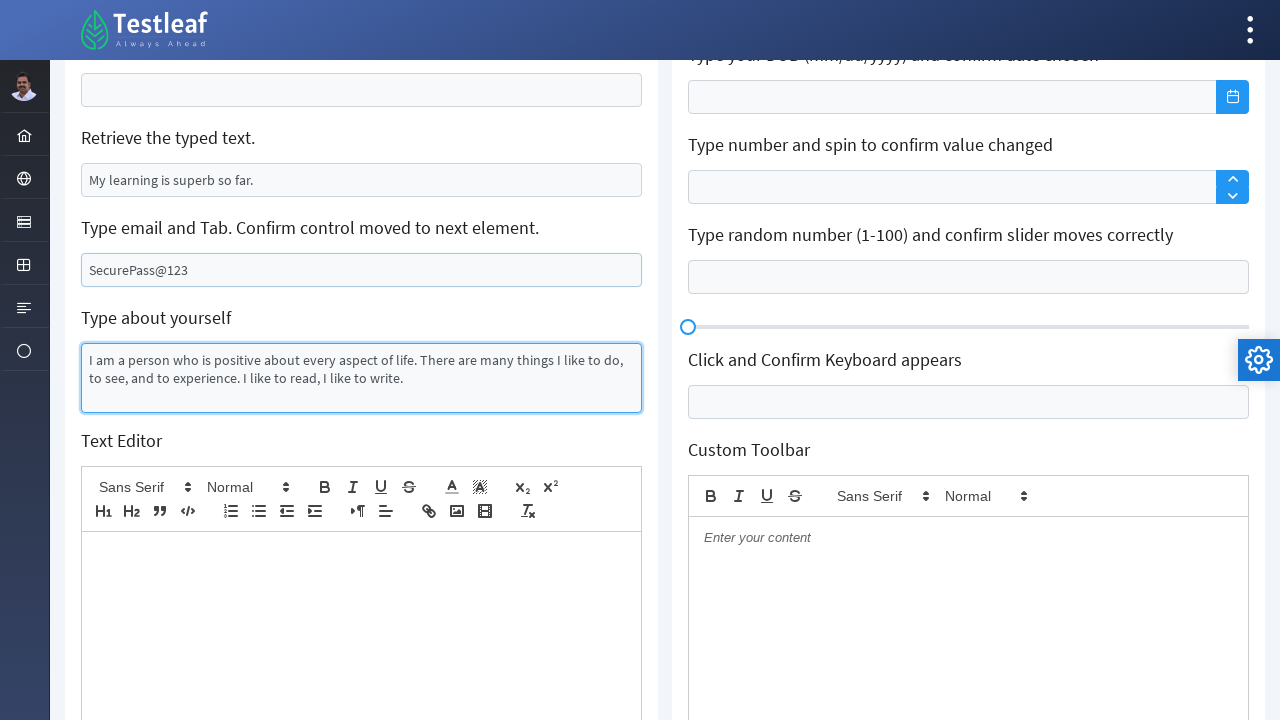

Pressed Enter on age field on #j_idt106\:thisform\:age
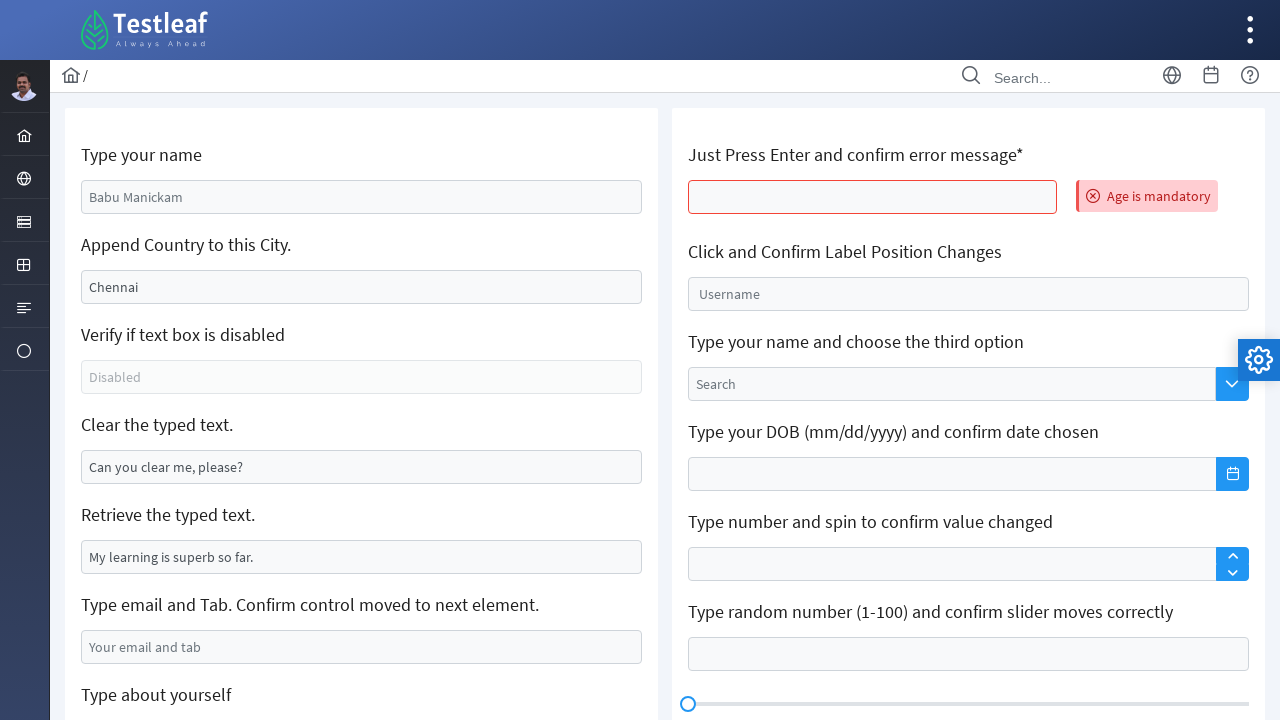

Clicked on float input field at (968, 294) on #j_idt106\:float-input
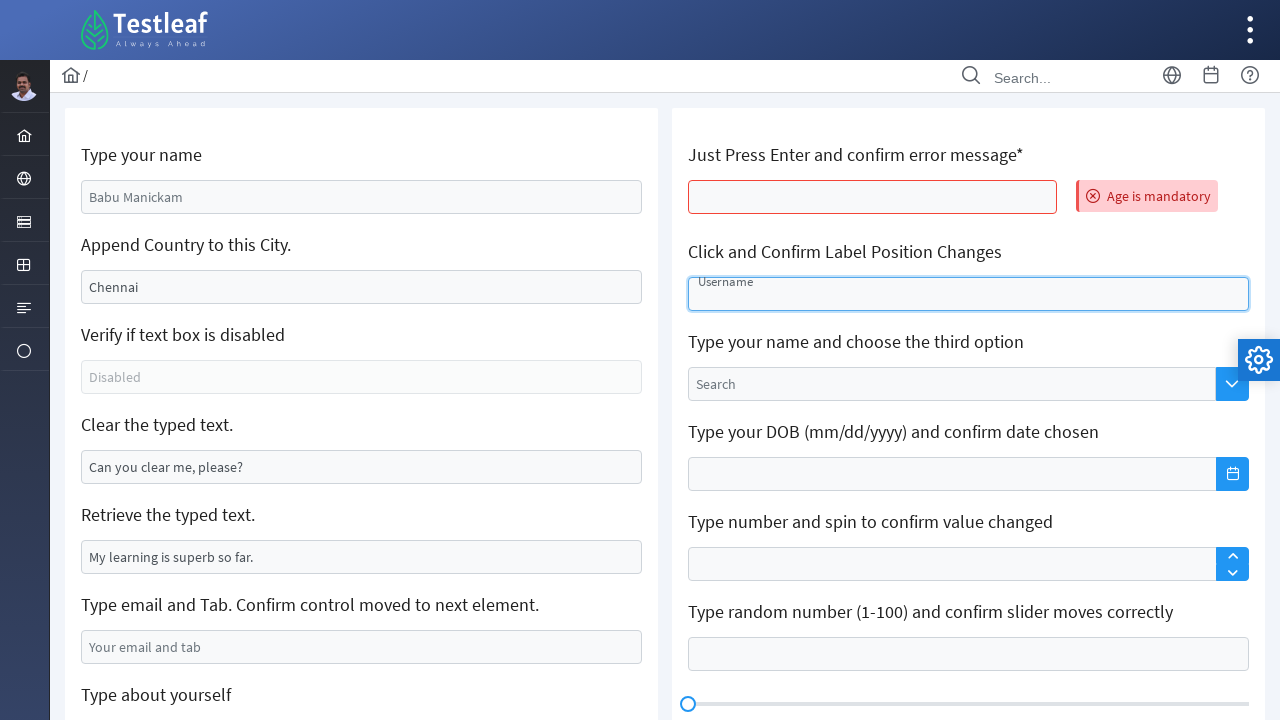

Clicked on date picker button at (1232, 474) on xpath=//*[@id='j_idt106:j_idt116']/button
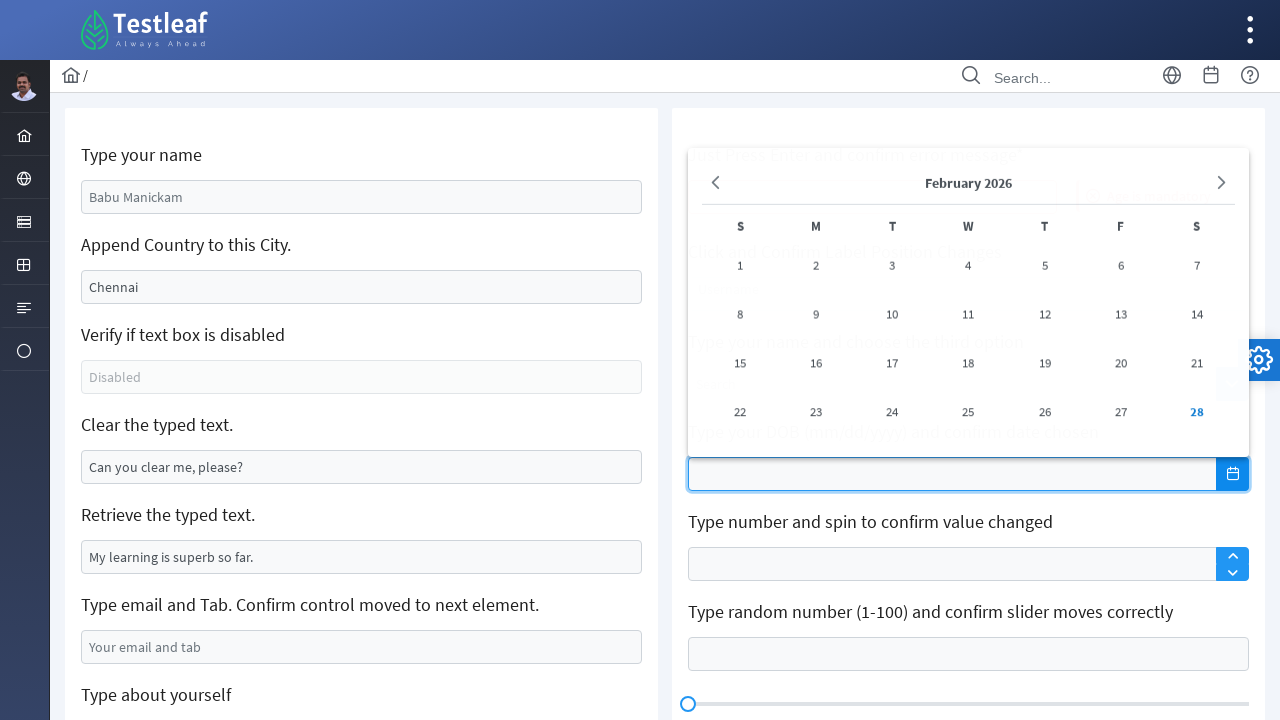

Entered date value '05241985' sequentially
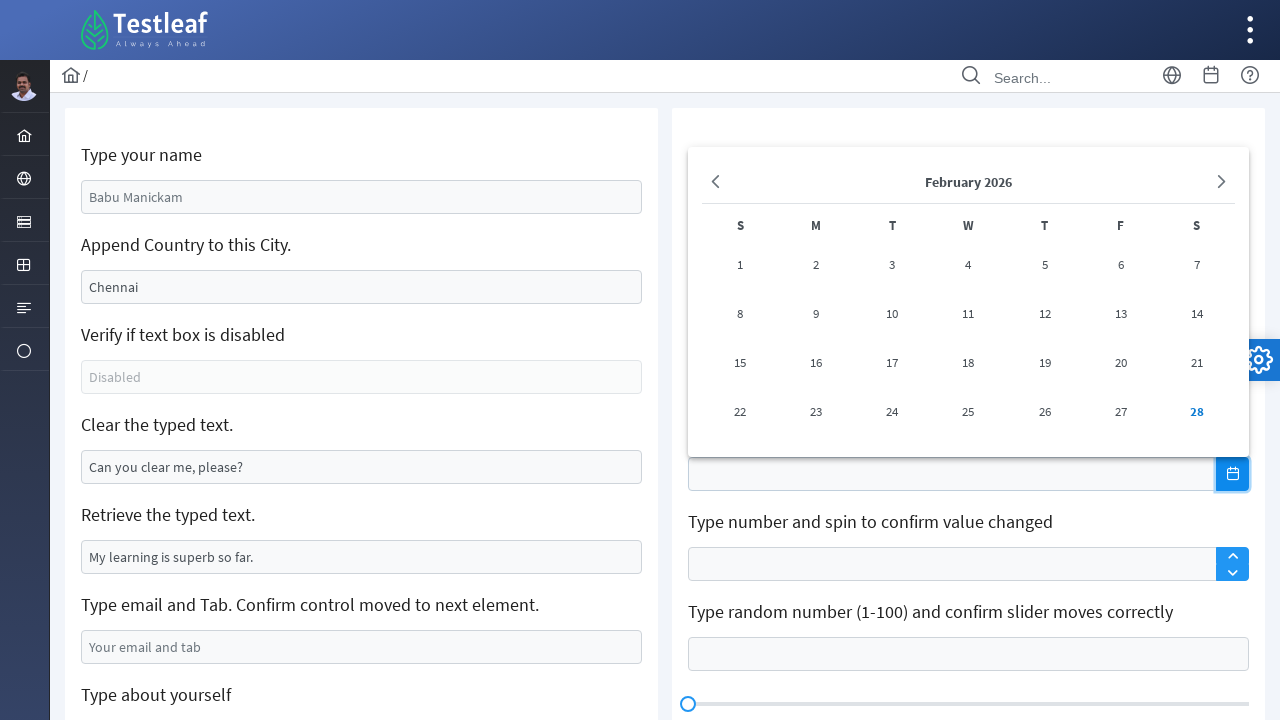

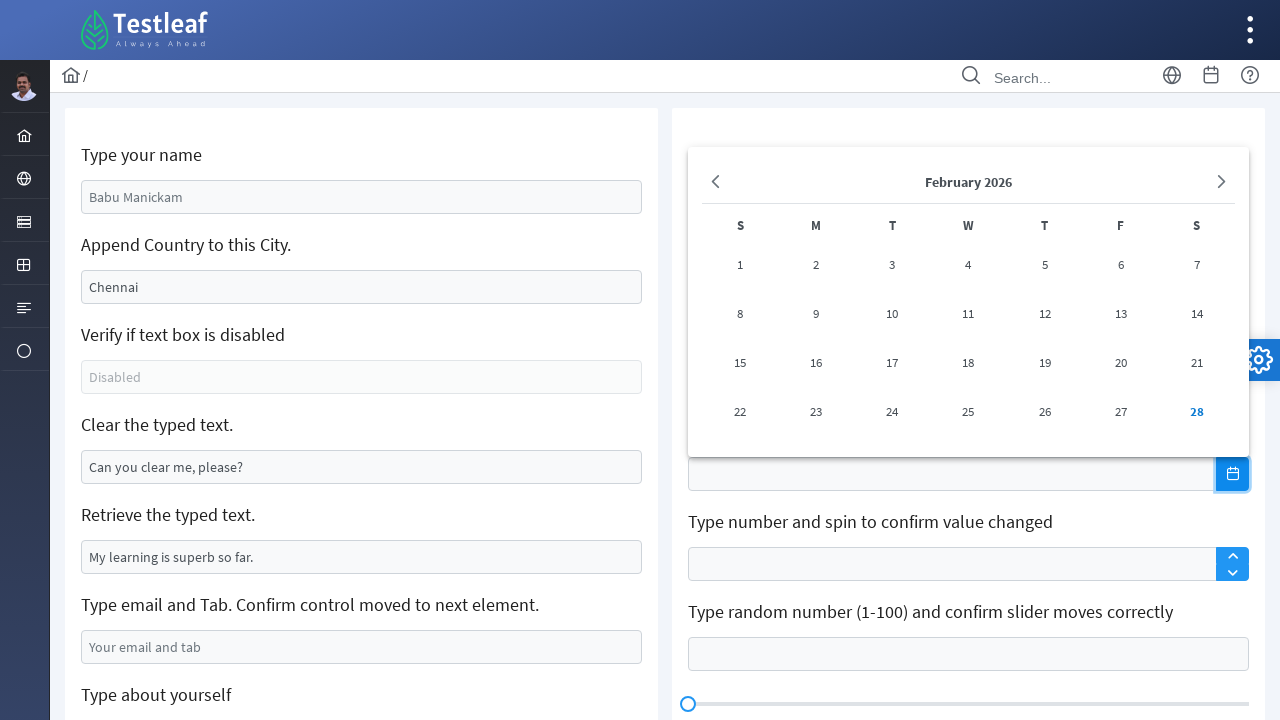